Tests right-click context menu functionality by right-clicking on a designated area, verifying the alert message, accepting the alert, then clicking a link to navigate to a new page and verifying the page content.

Starting URL: https://the-internet.herokuapp.com/context_menu

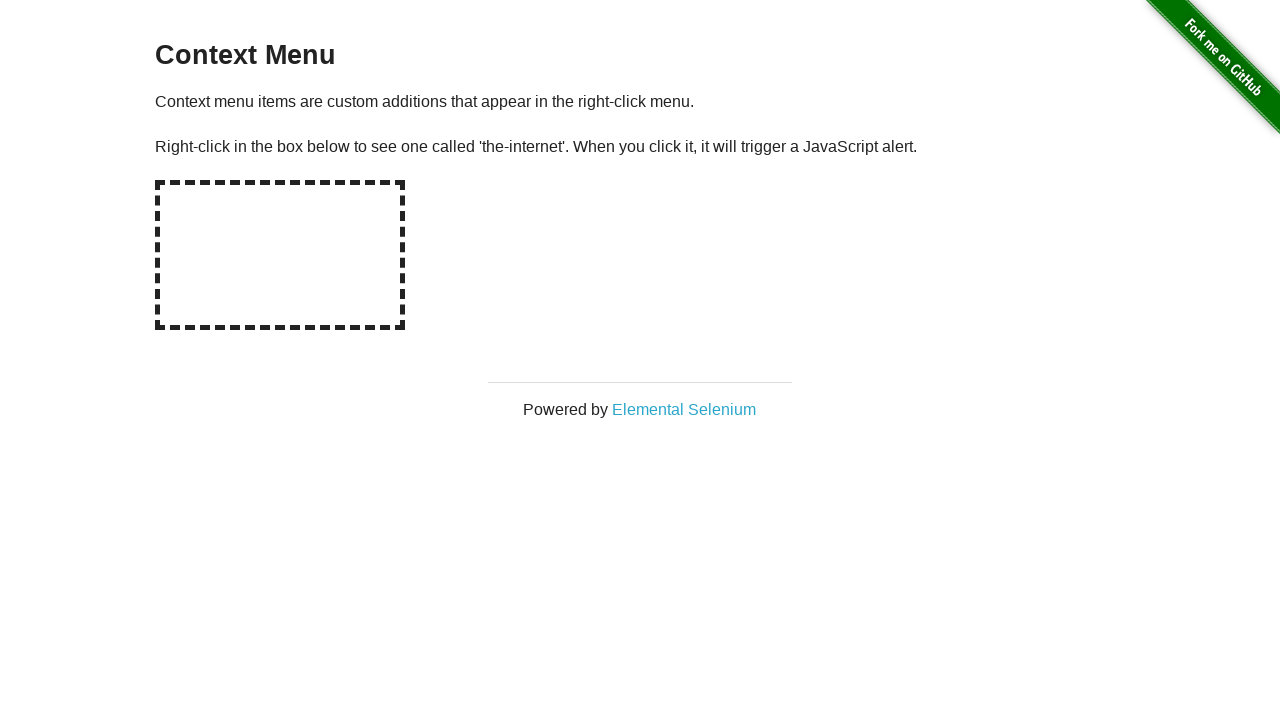

Right-clicked on hot-spot area to trigger context menu at (280, 255) on #hot-spot
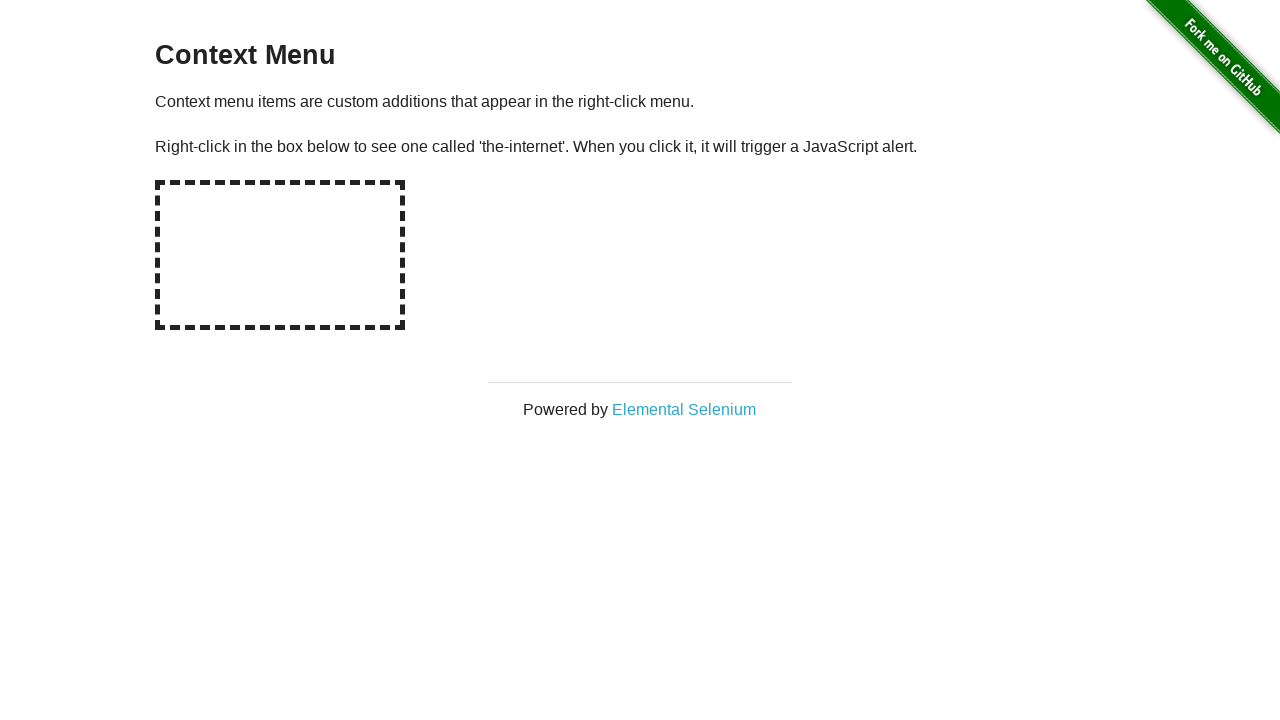

Evaluated alert text from window object
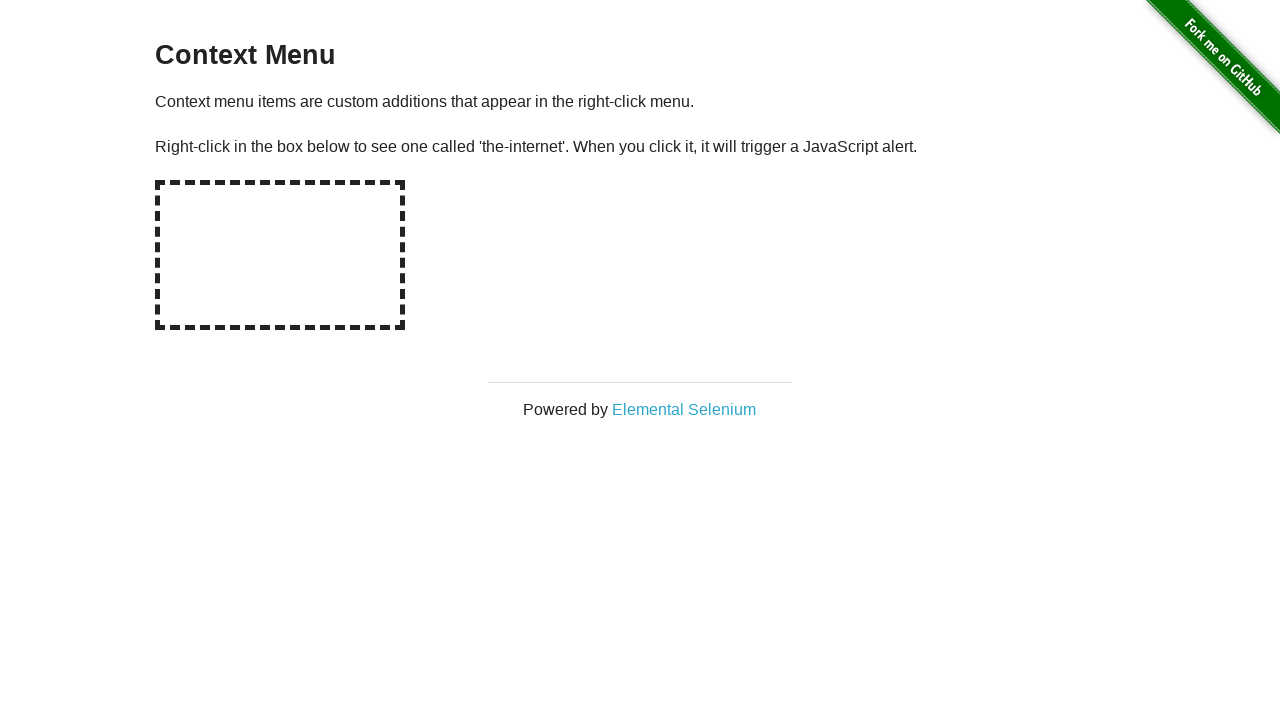

Set up dialog event listener to accept alerts
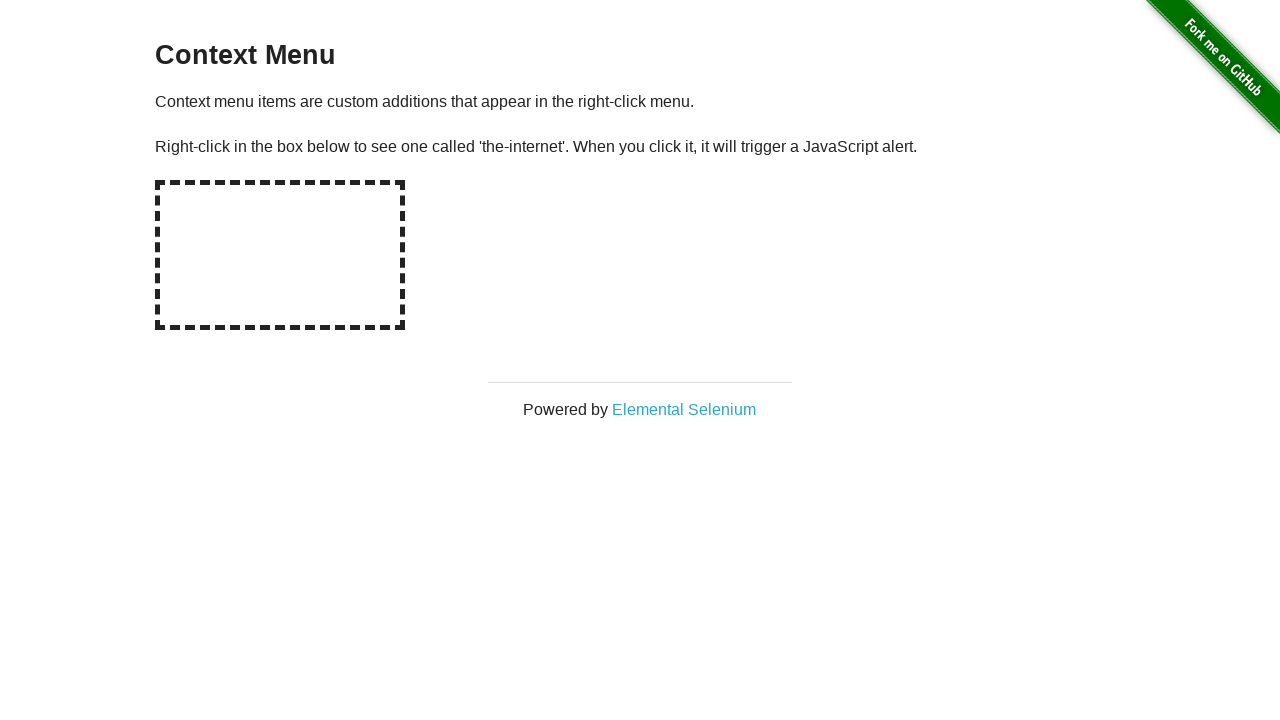

Right-clicked on hot-spot again to trigger context menu with dialog handler ready at (280, 255) on #hot-spot
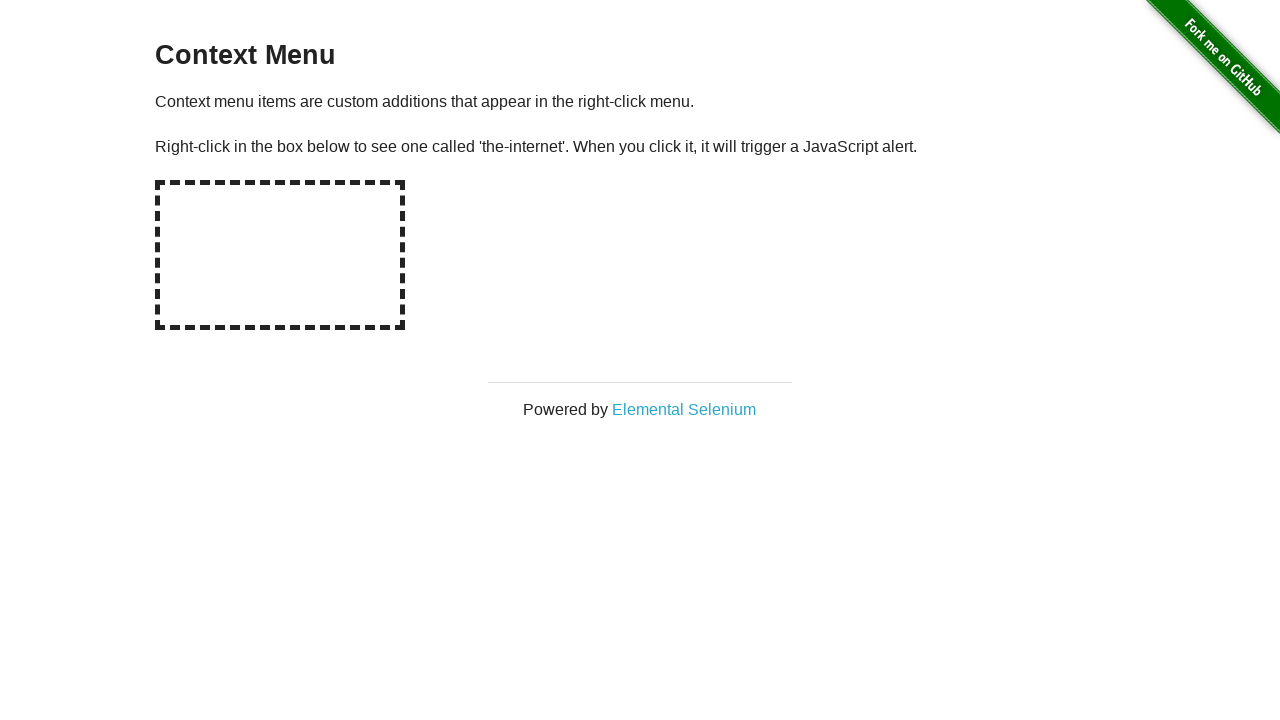

Waited for dialog to be handled
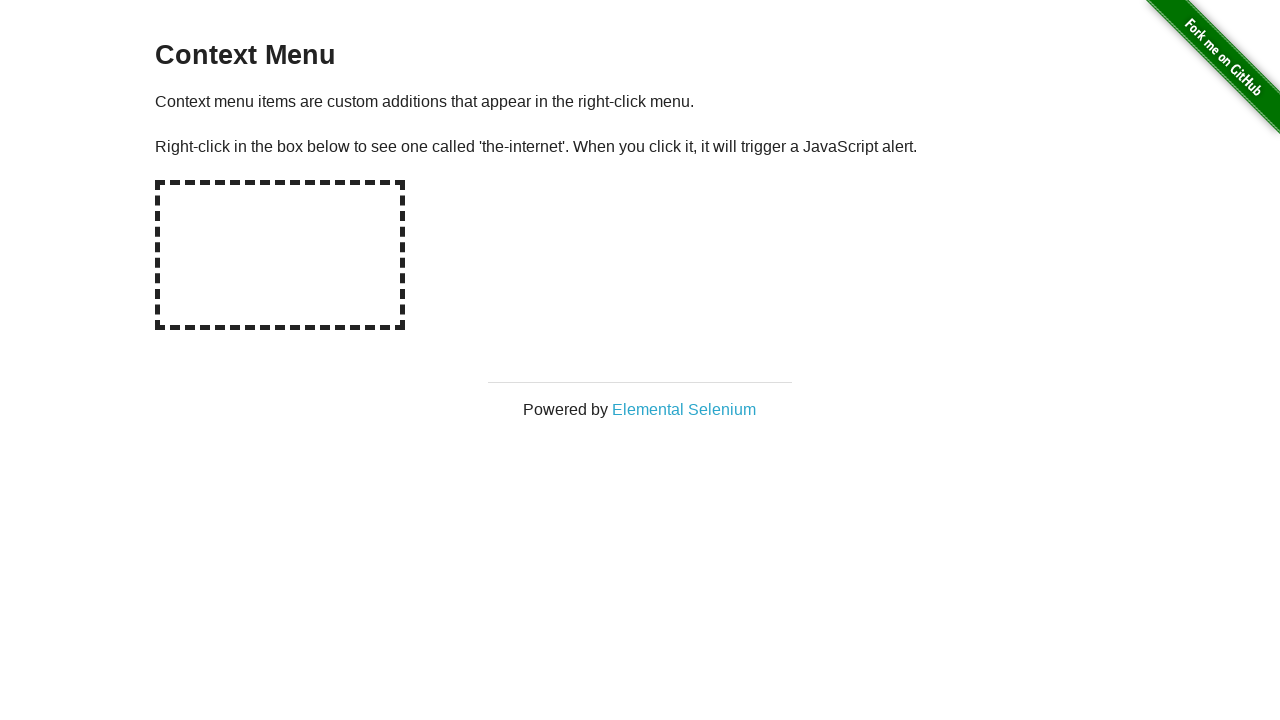

Clicked 'Elemental Selenium' link to open in new page at (684, 409) on text=Elemental Selenium
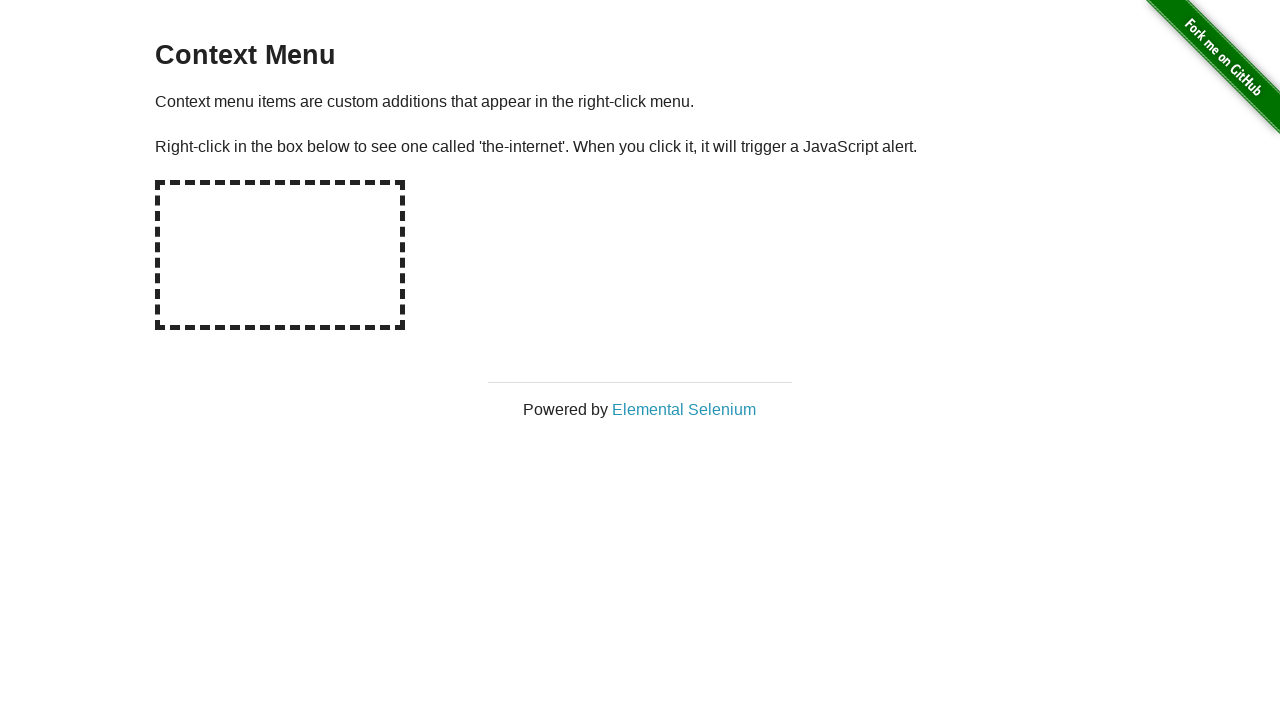

Switched to newly opened page
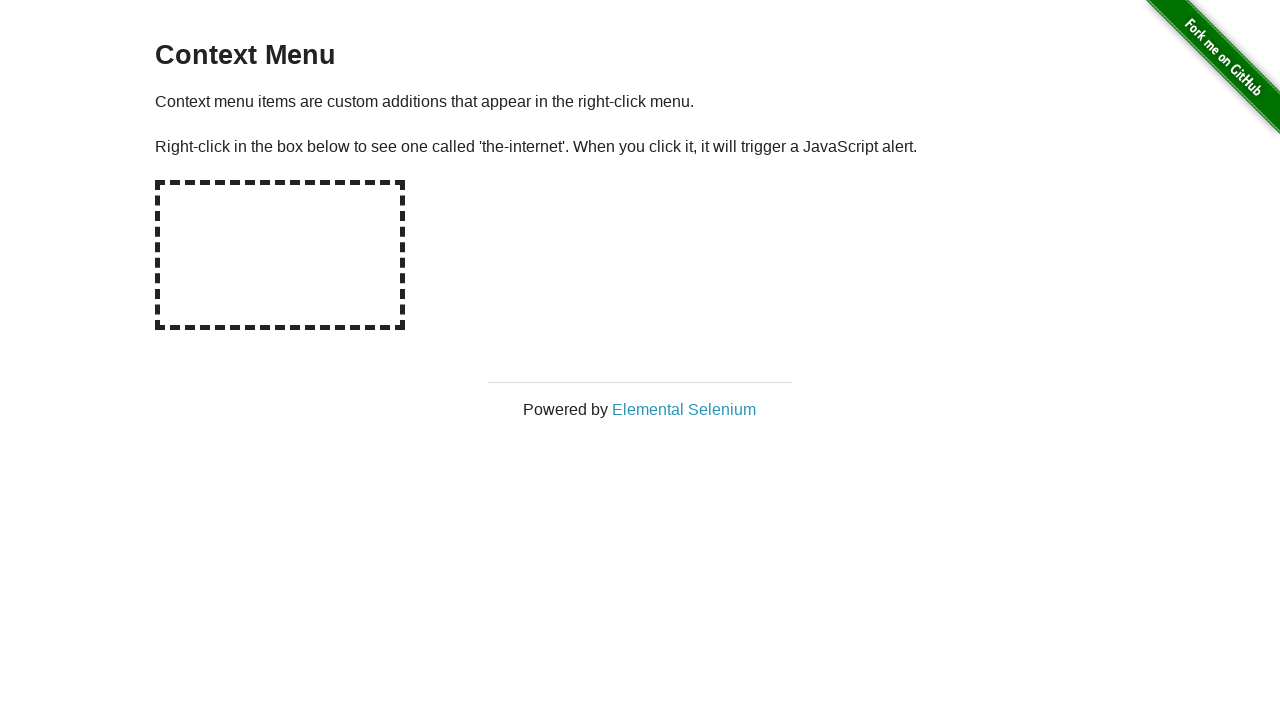

Waited for new page to fully load
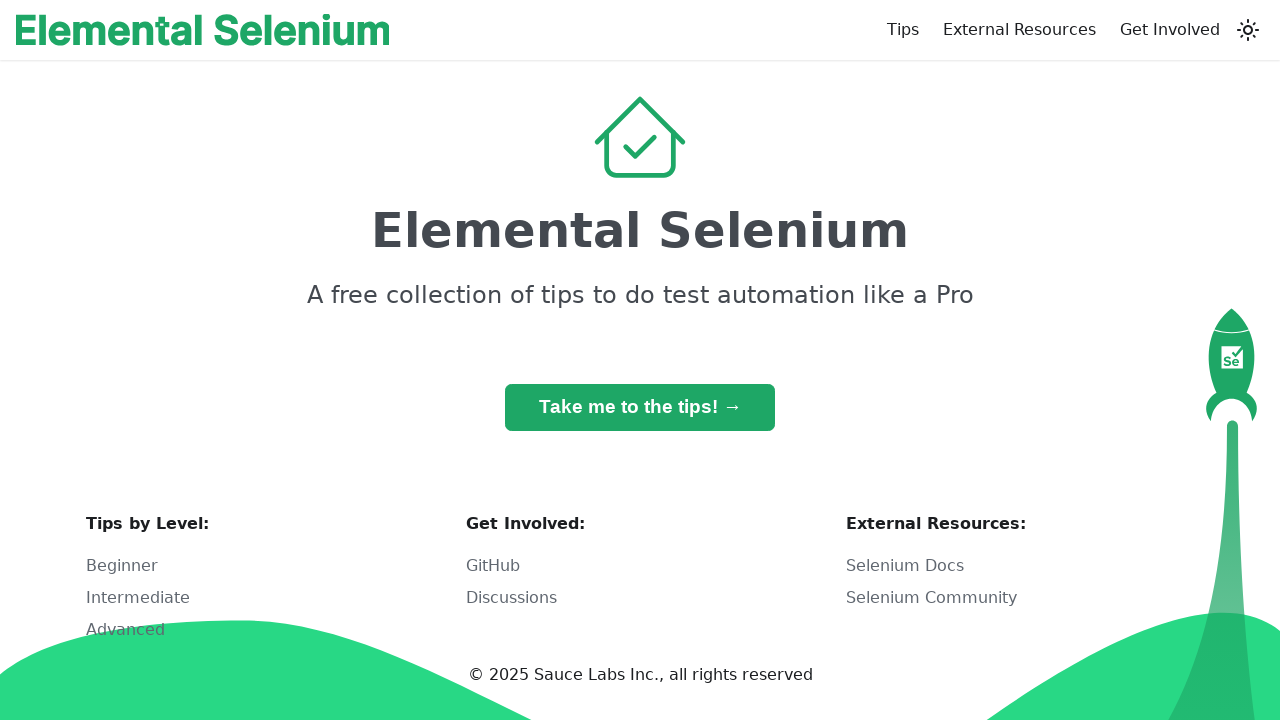

Verified h1 element is present on new page
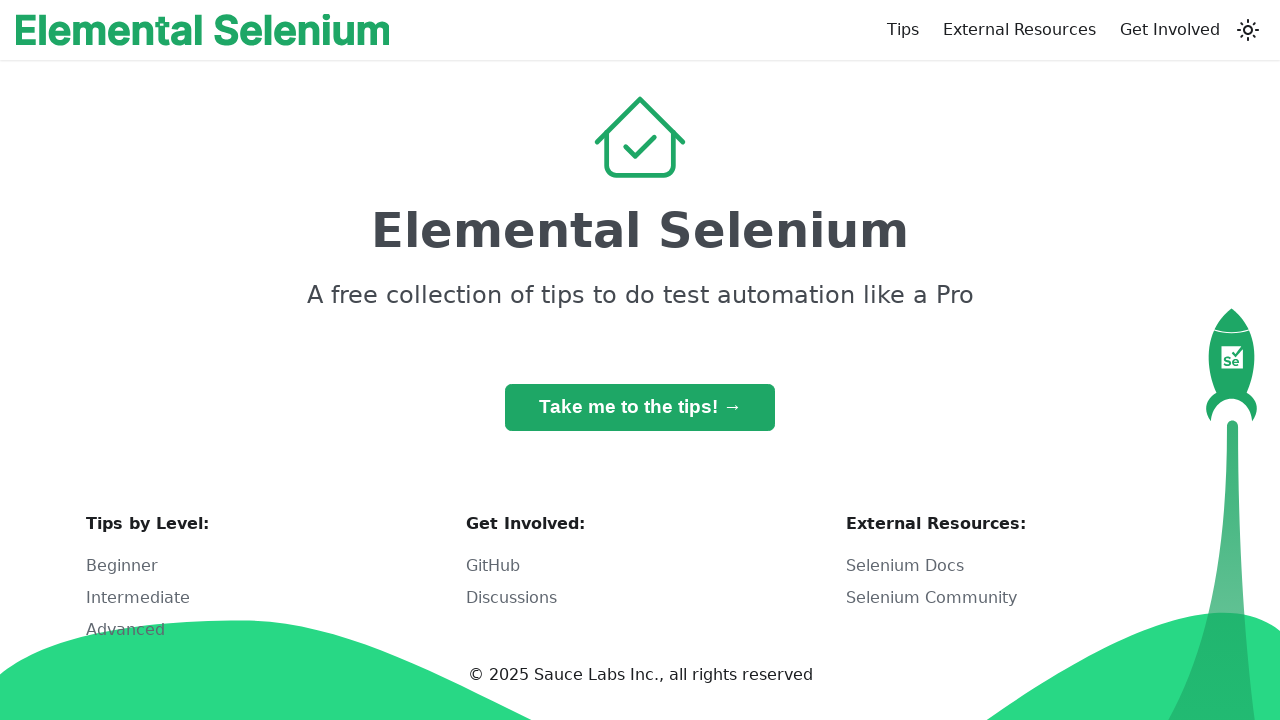

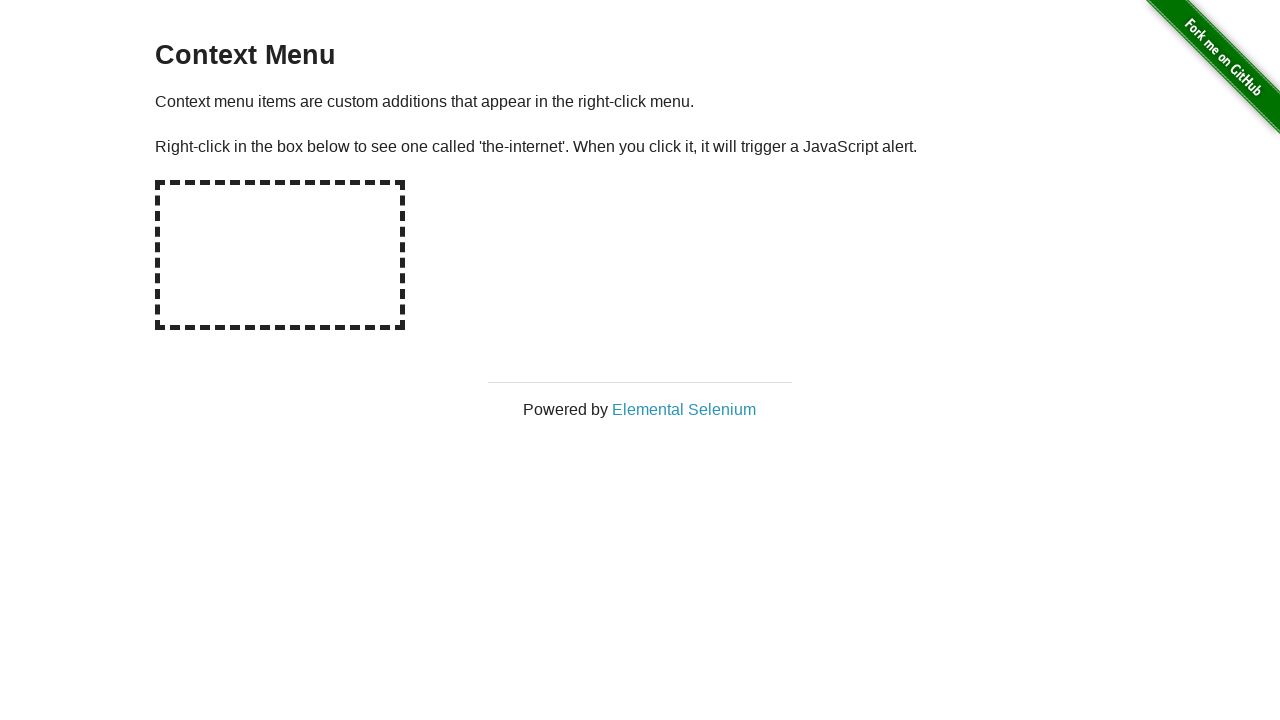